Clicks the "Get started" link and verifies that the Installation heading is visible

Starting URL: https://playwright.dev/

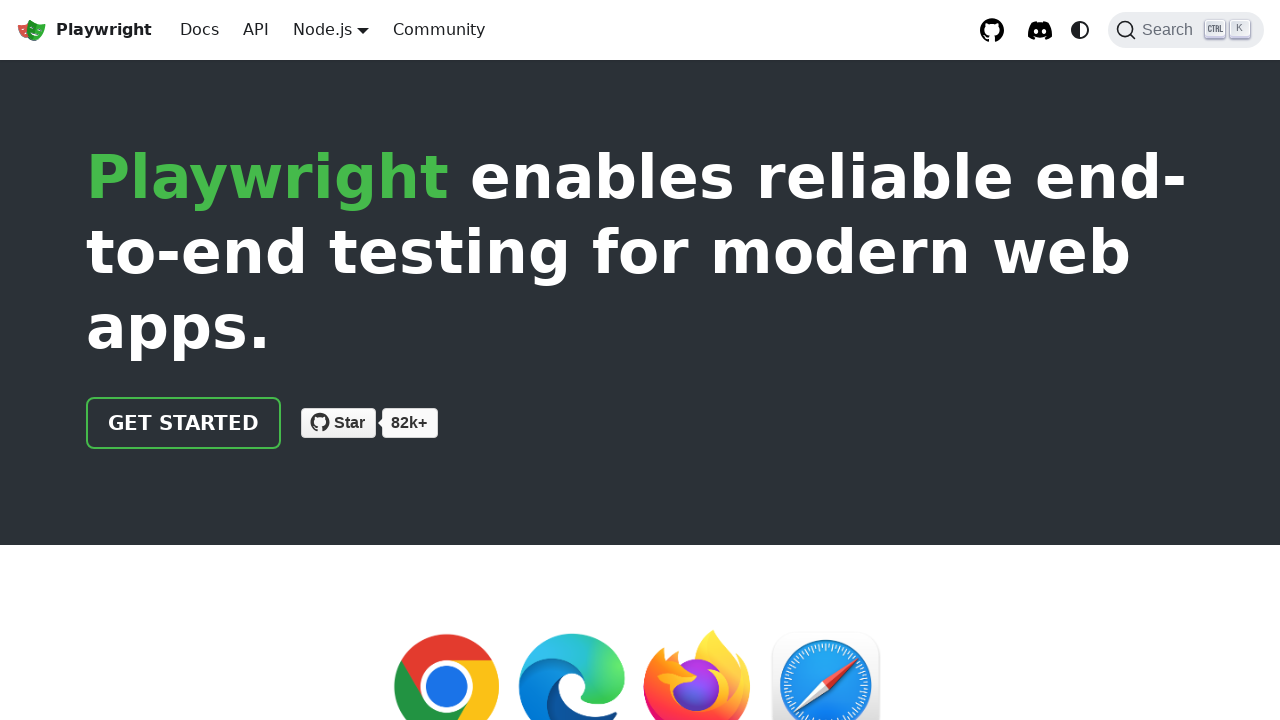

Clicked the 'Get started' link at (184, 423) on internal:role=link[name="Get started"i]
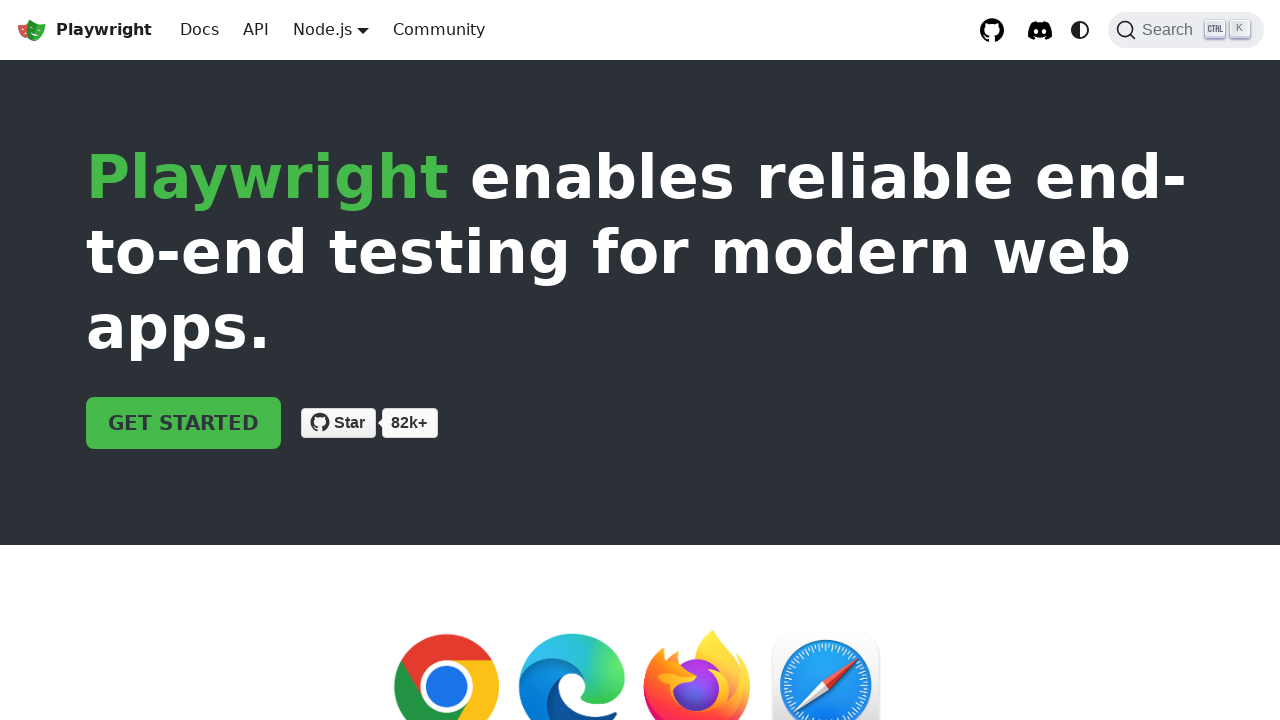

Installation heading is now visible
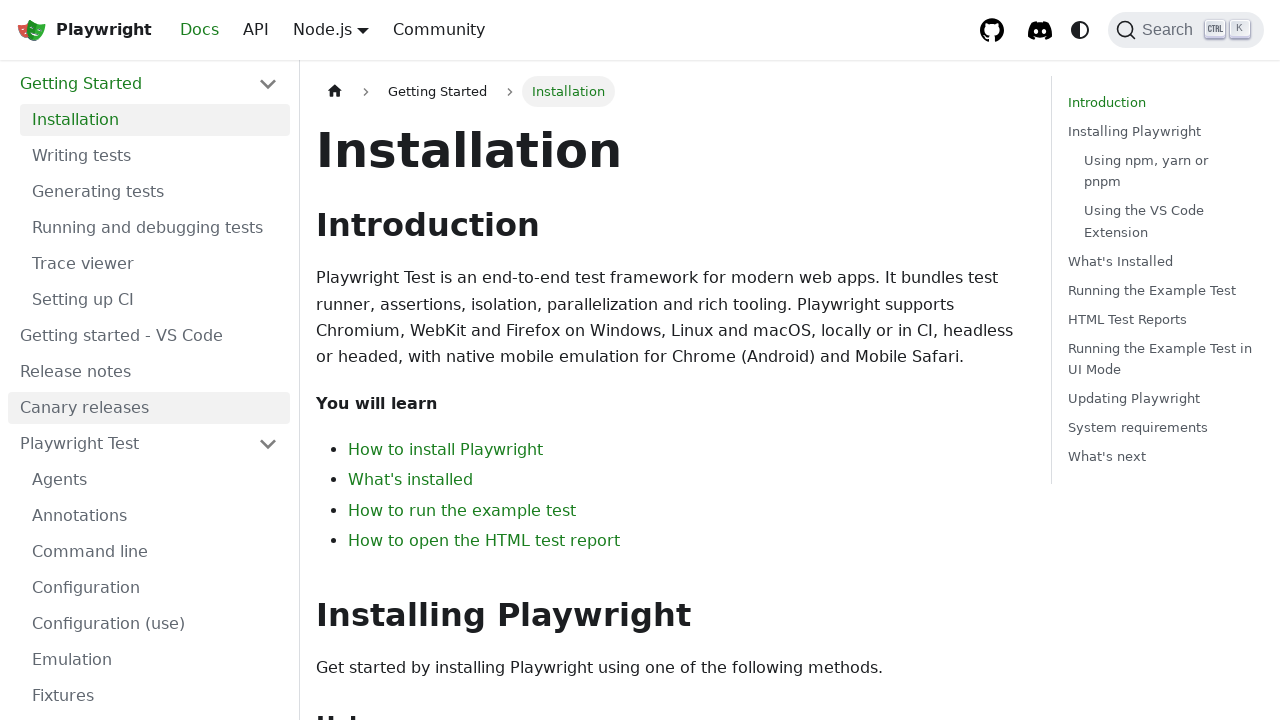

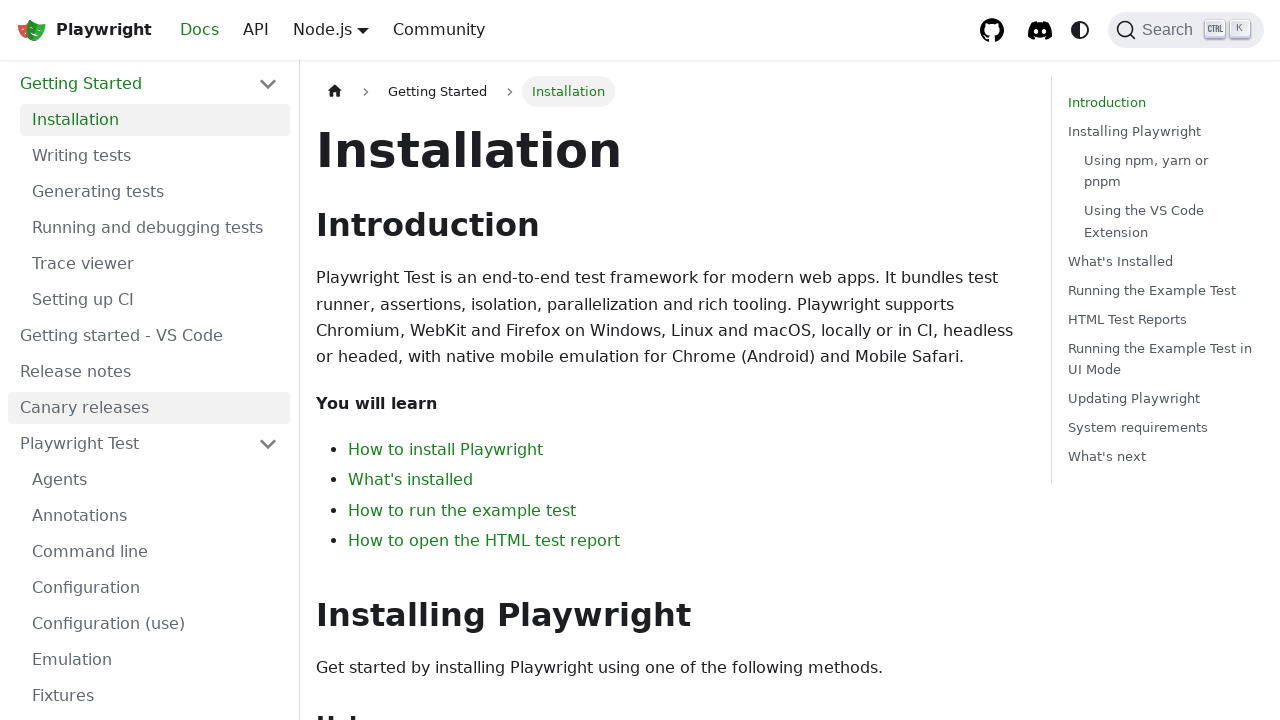